Tests checkbox functionality by navigating to the Checkboxes page and toggling checkbox selections based on their current state

Starting URL: http://the-internet.herokuapp.com/

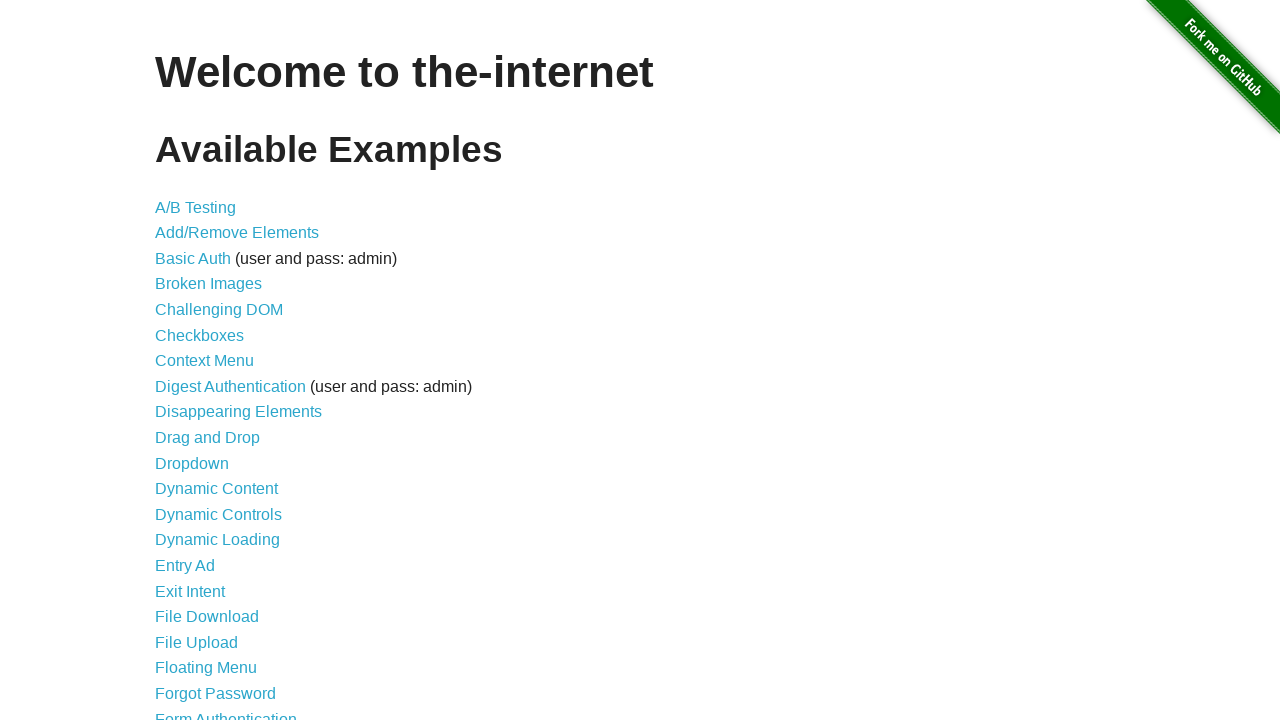

Clicked on Checkboxes link at (200, 335) on text=Checkboxes
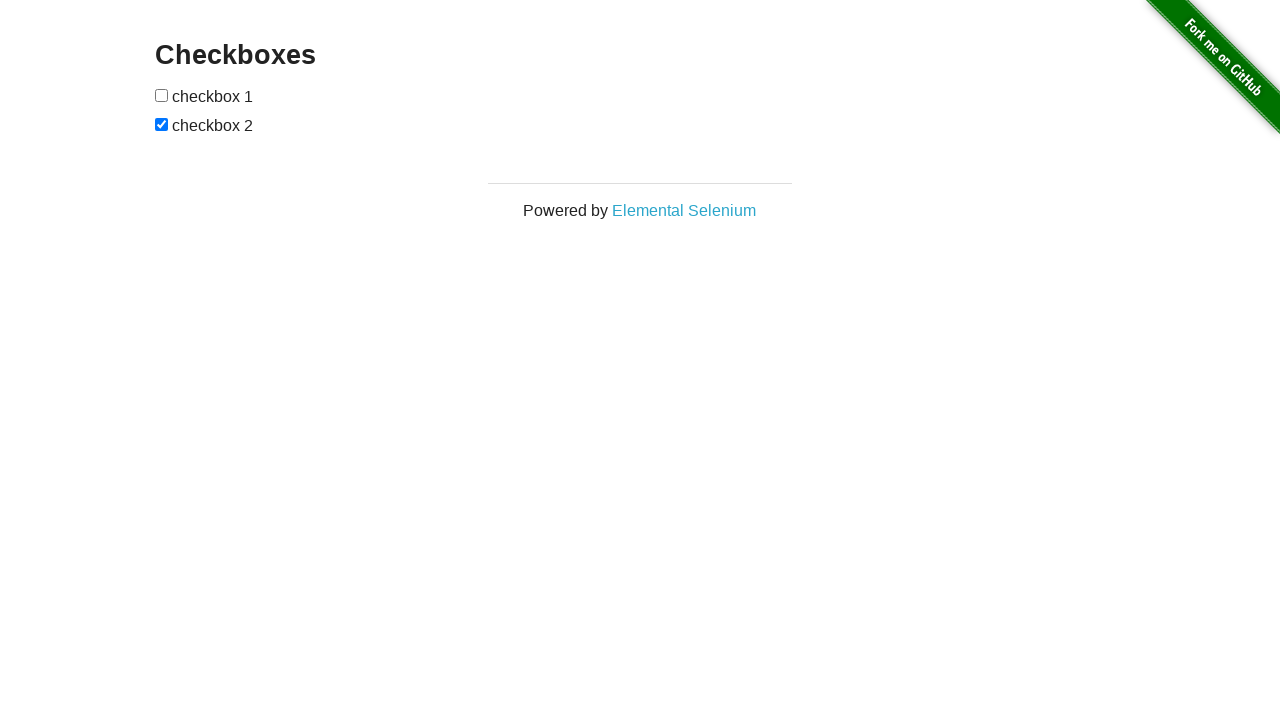

Located all checkboxes on the page
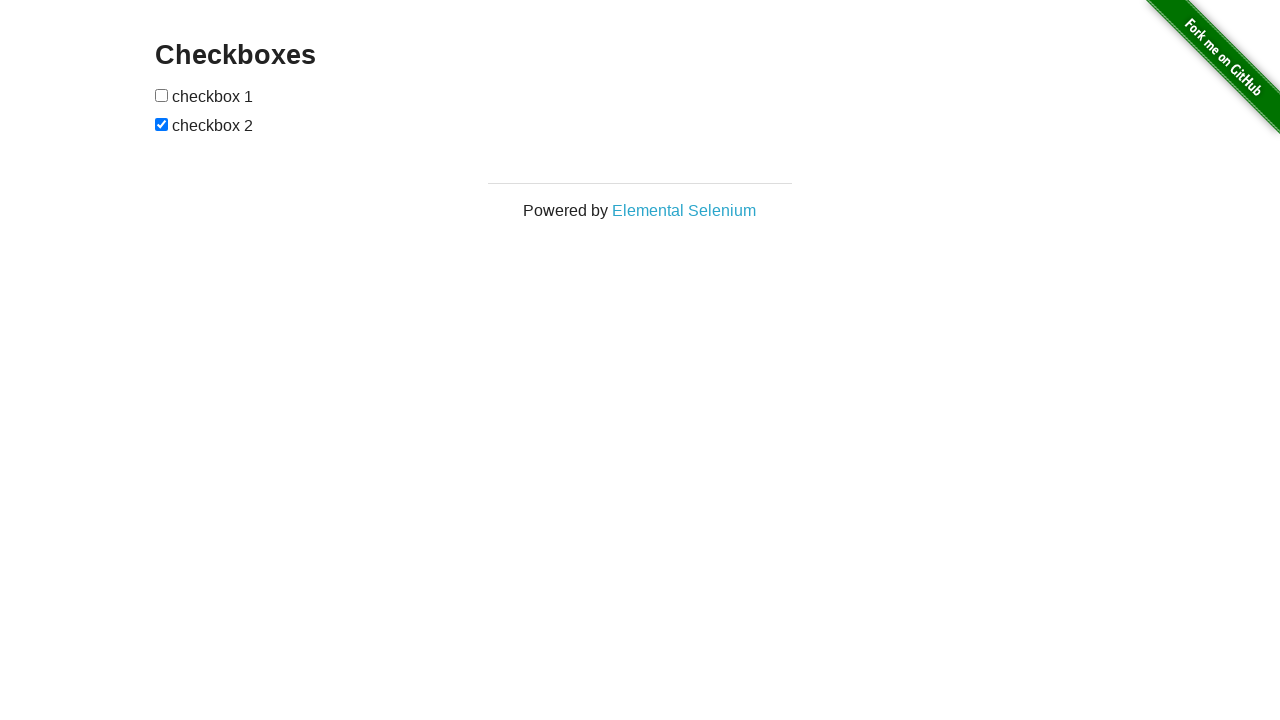

Number of checkboxes: 2
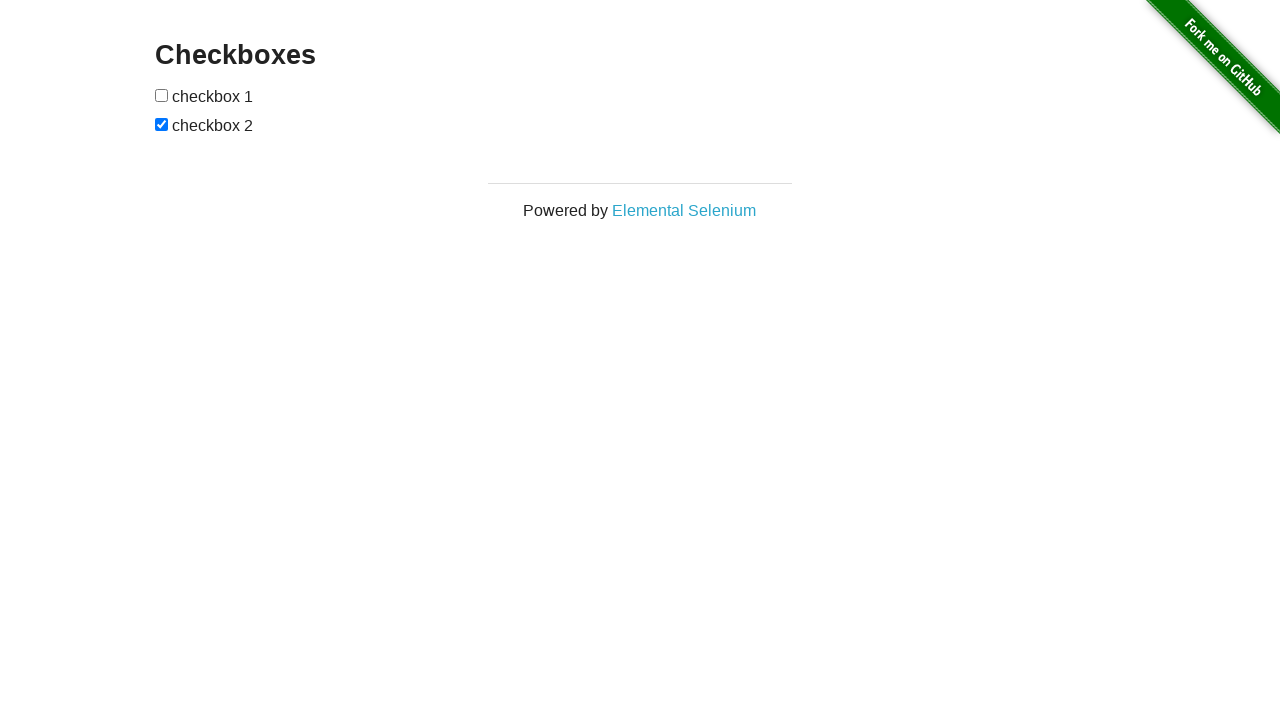

Retrieved first checkbox element
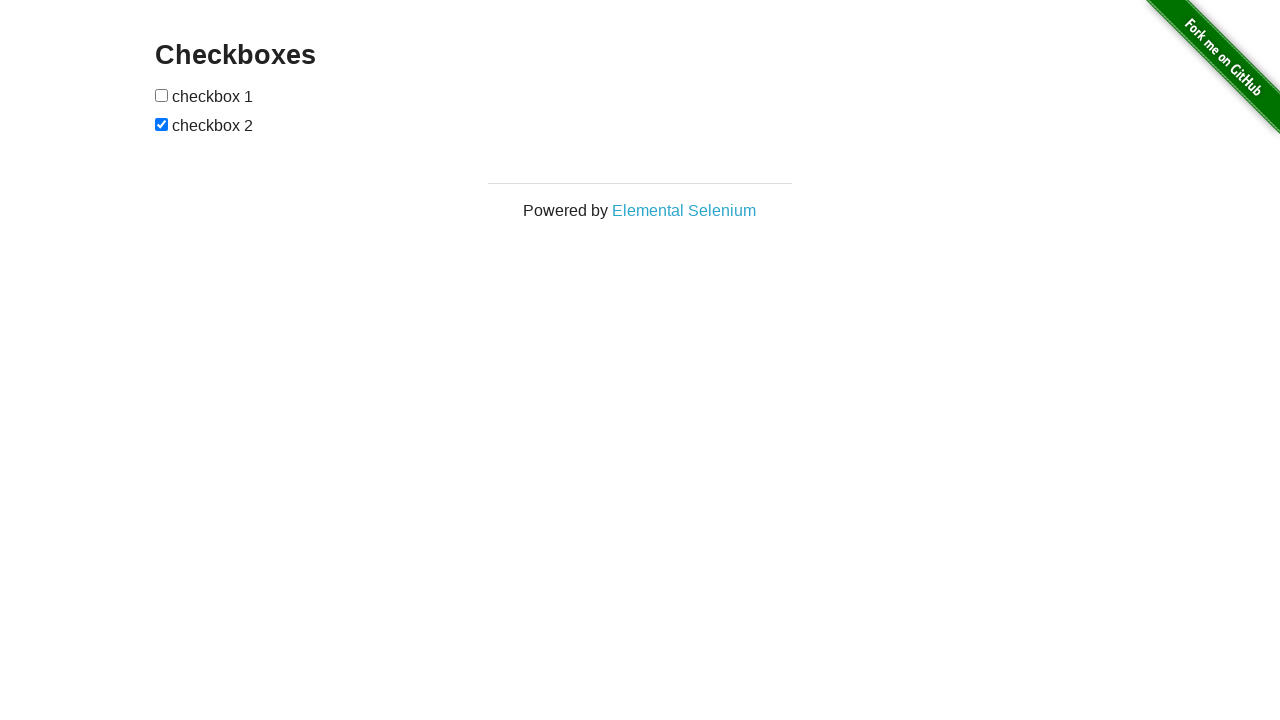

Retrieved second checkbox element
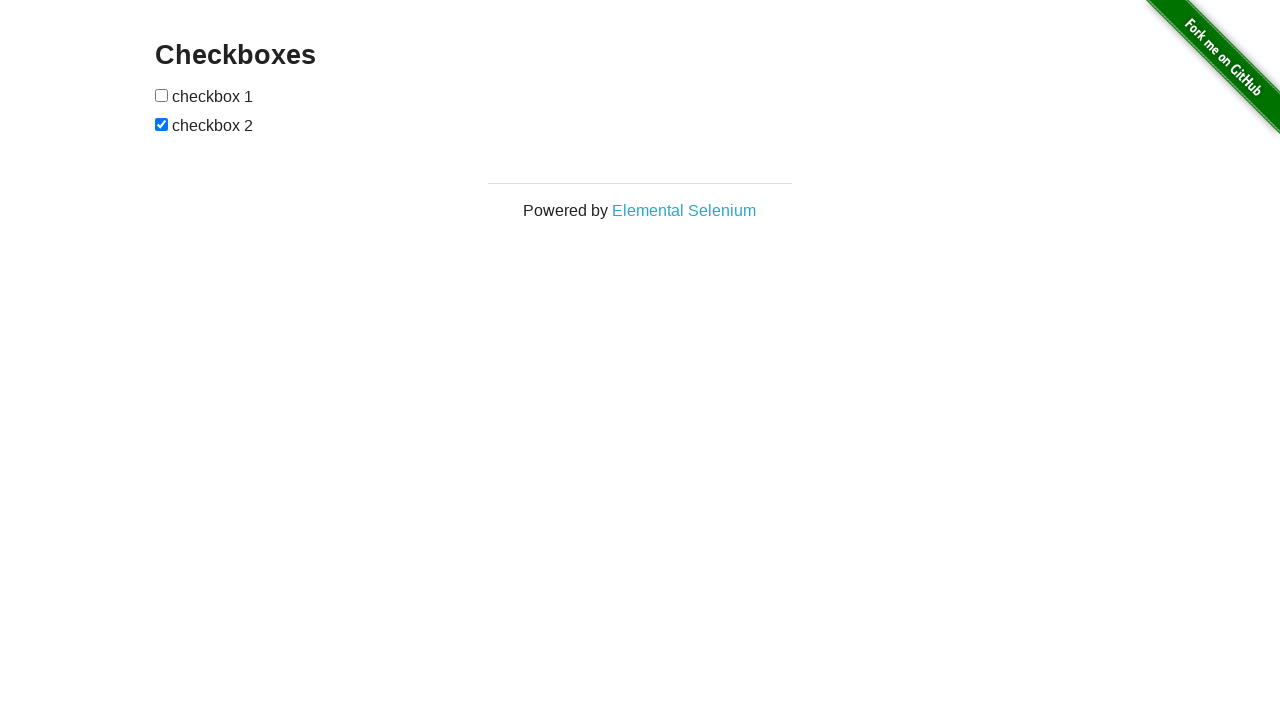

First checkbox was unchecked, clicked first checkbox to toggle it at (162, 95) on xpath=//input[@type='checkbox'] >> nth=0
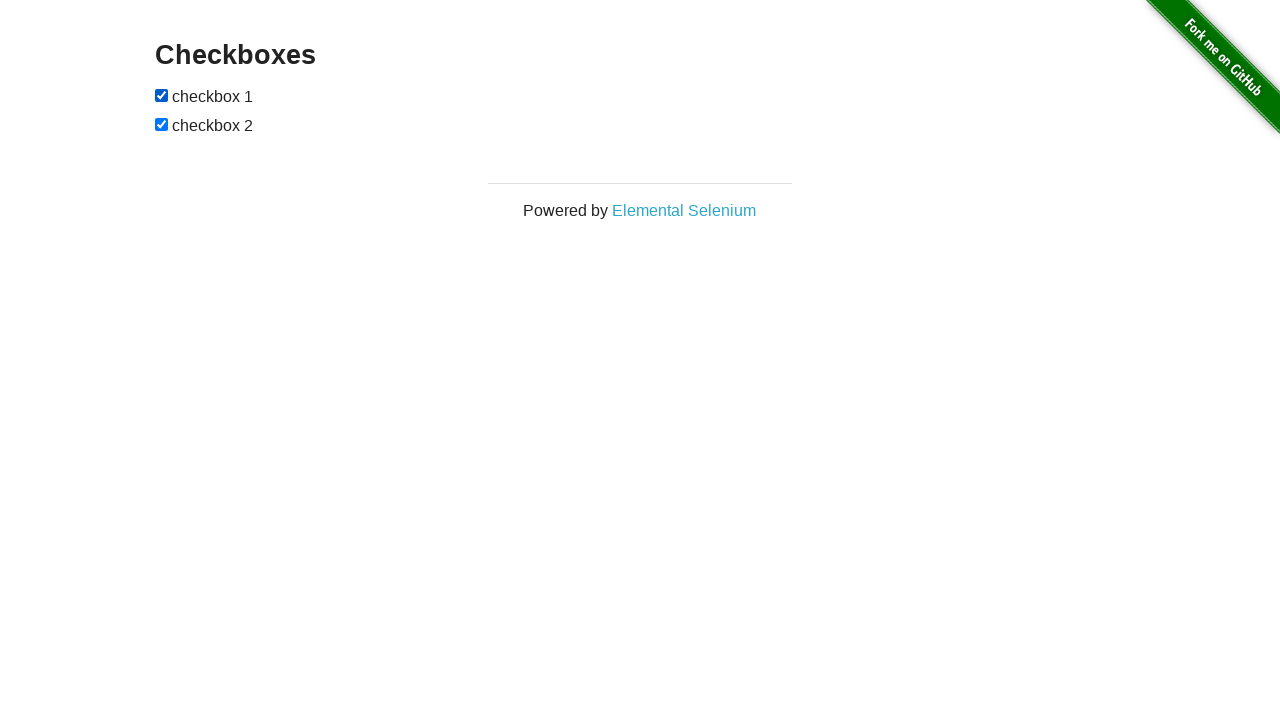

Waited 1 second to observe checkbox state change
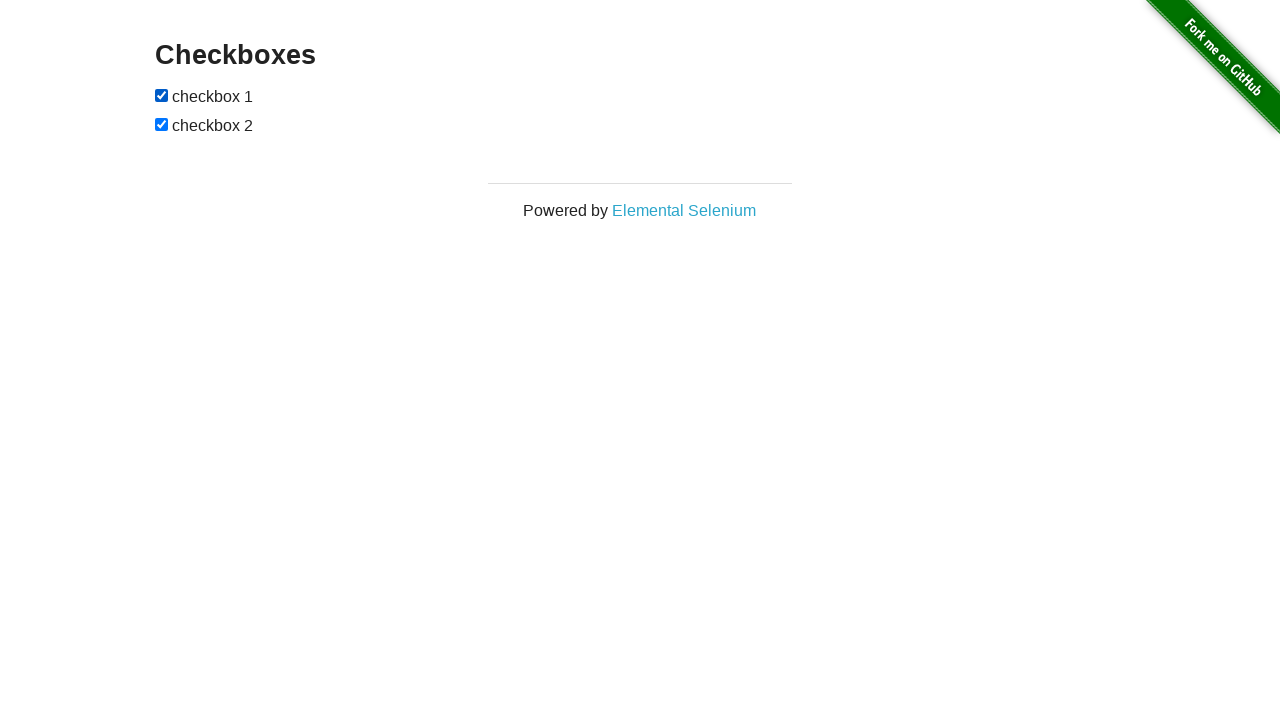

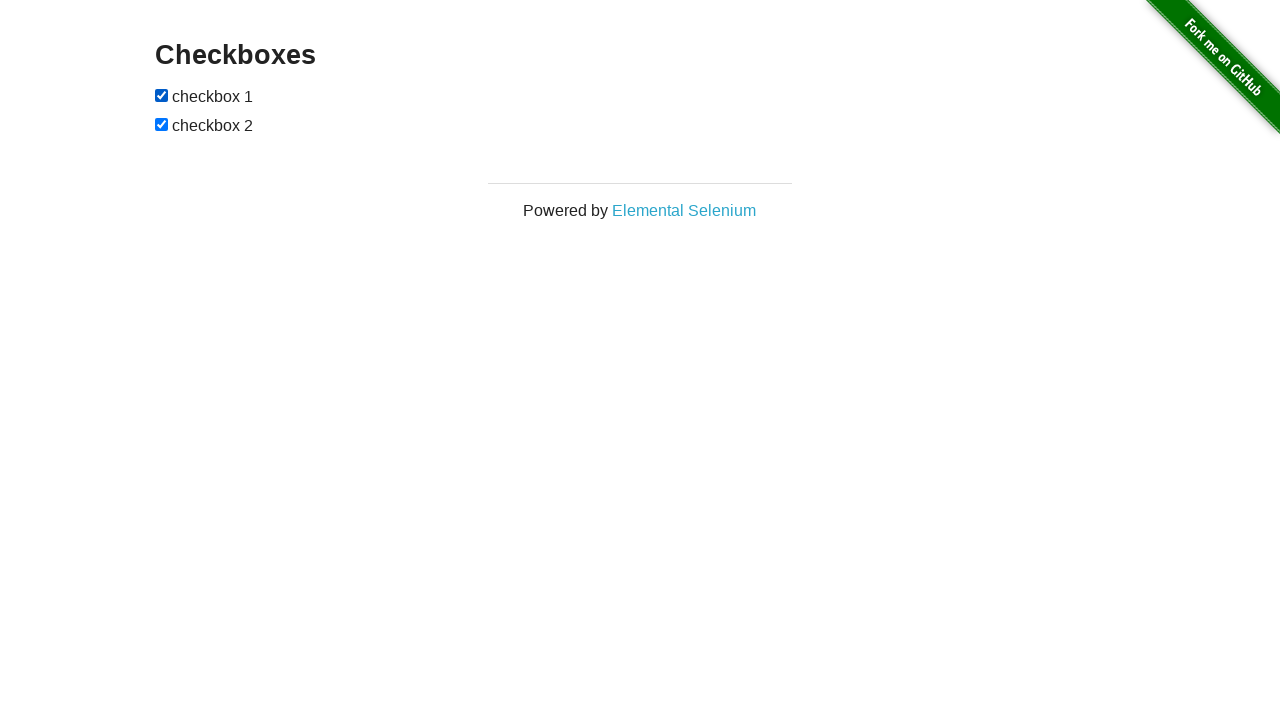